Tests navigation through product categories by clicking on sofas, going back, and then navigating to chairs category

Starting URL: https://shopist.io/

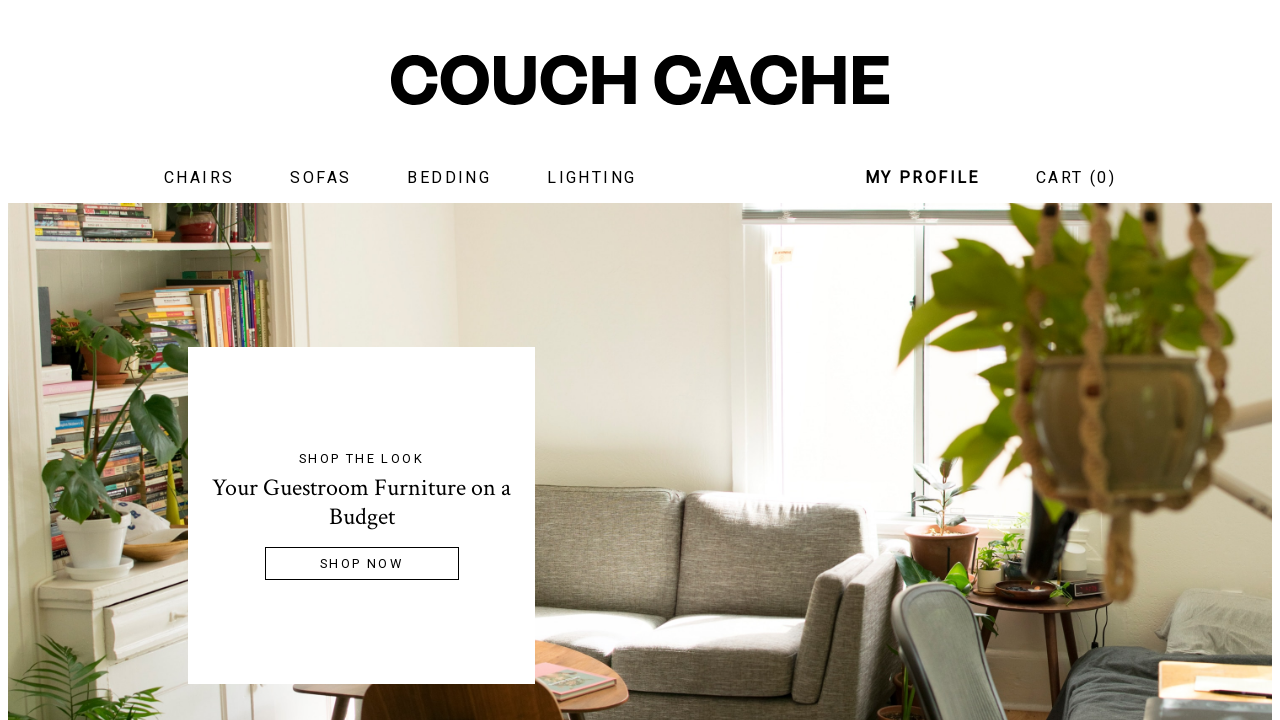

Clicked on sofas category at (321, 178) on .sofas
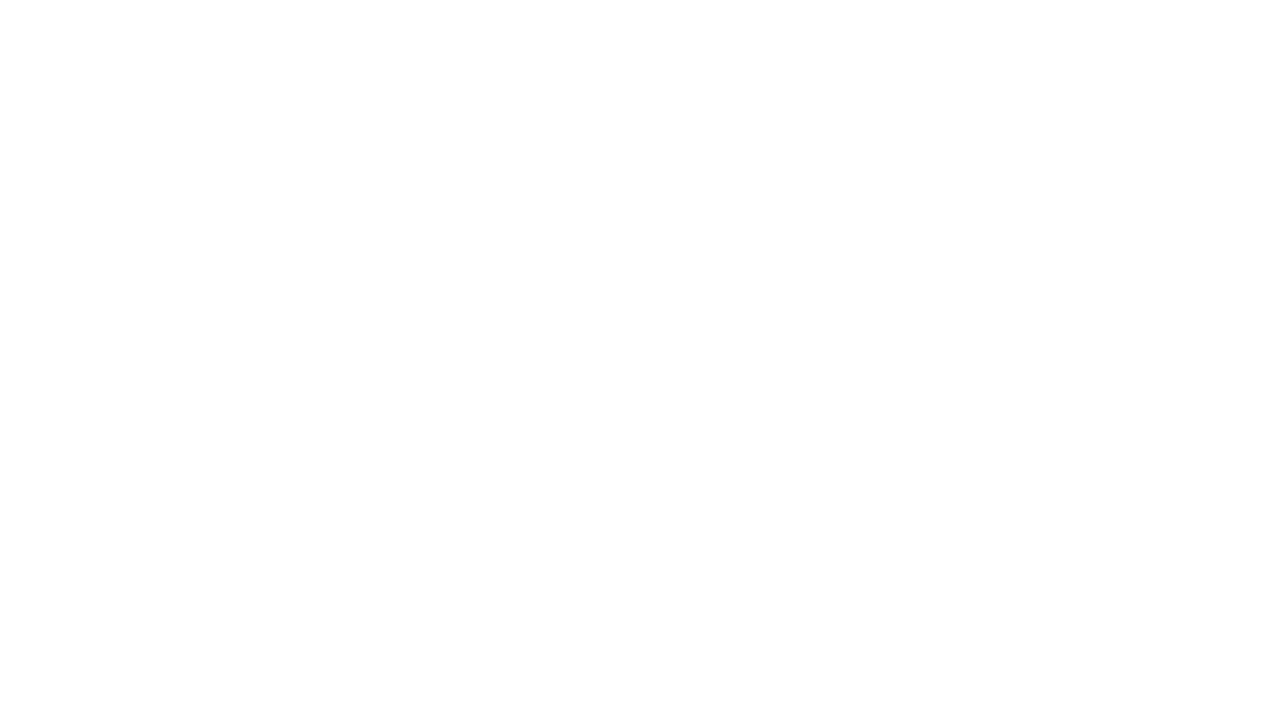

Sofas page loaded successfully
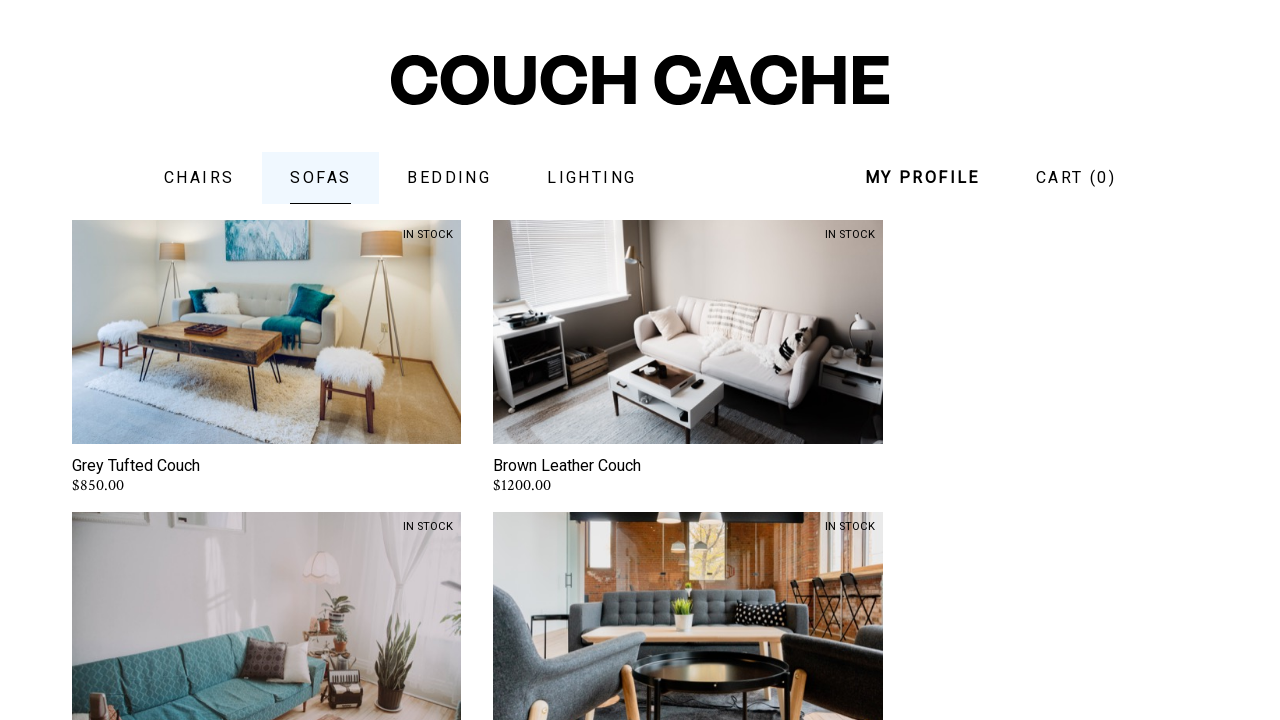

Navigated back to main page
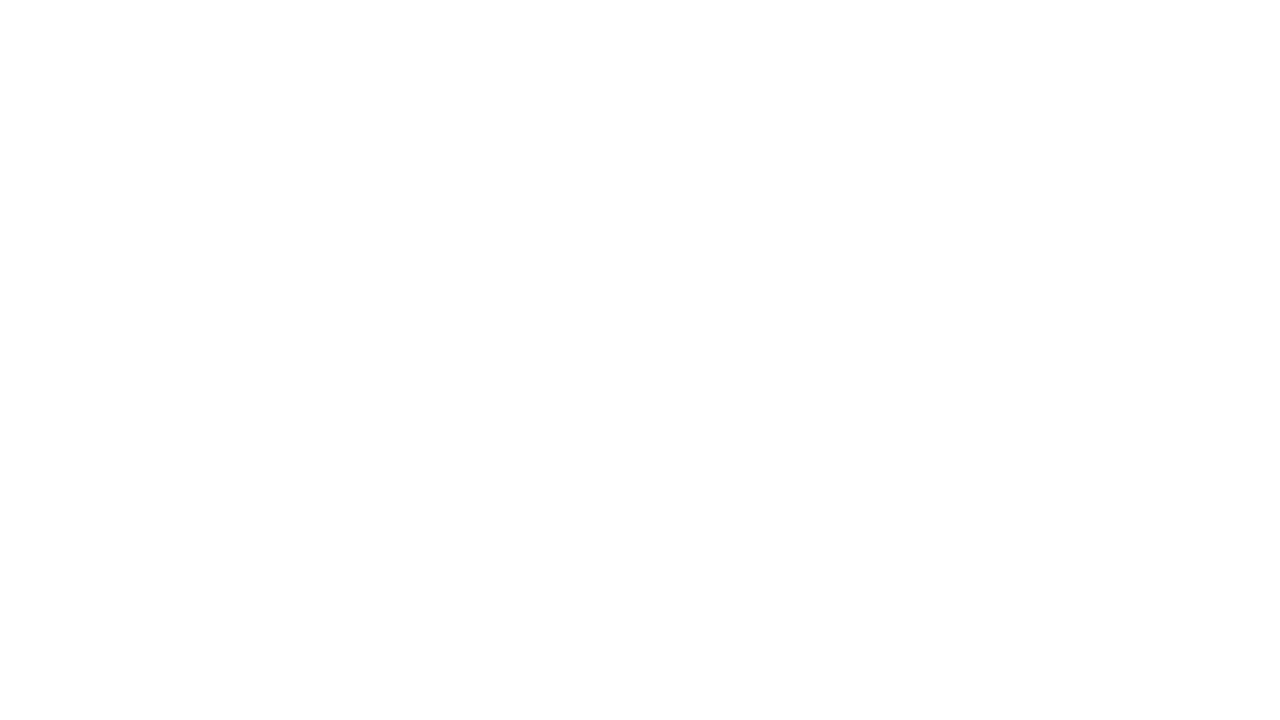

Main page loaded after navigation back
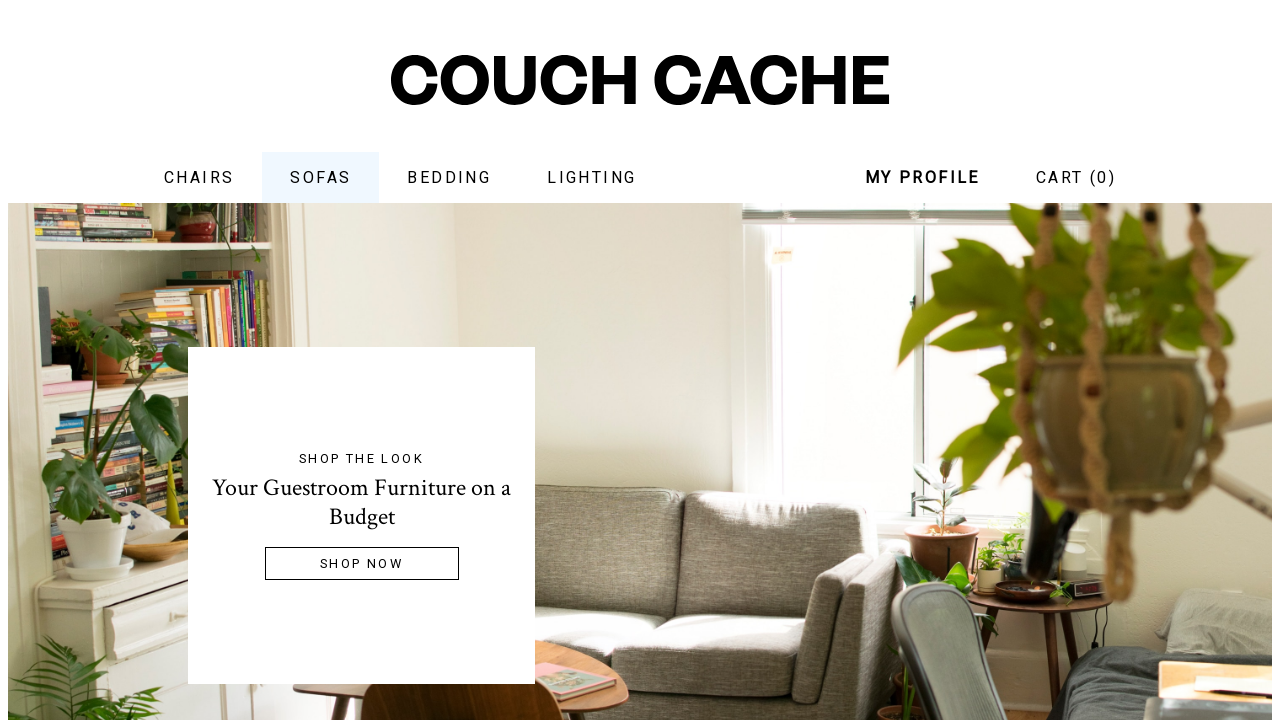

Clicked on chairs category at (199, 178) on .chairs
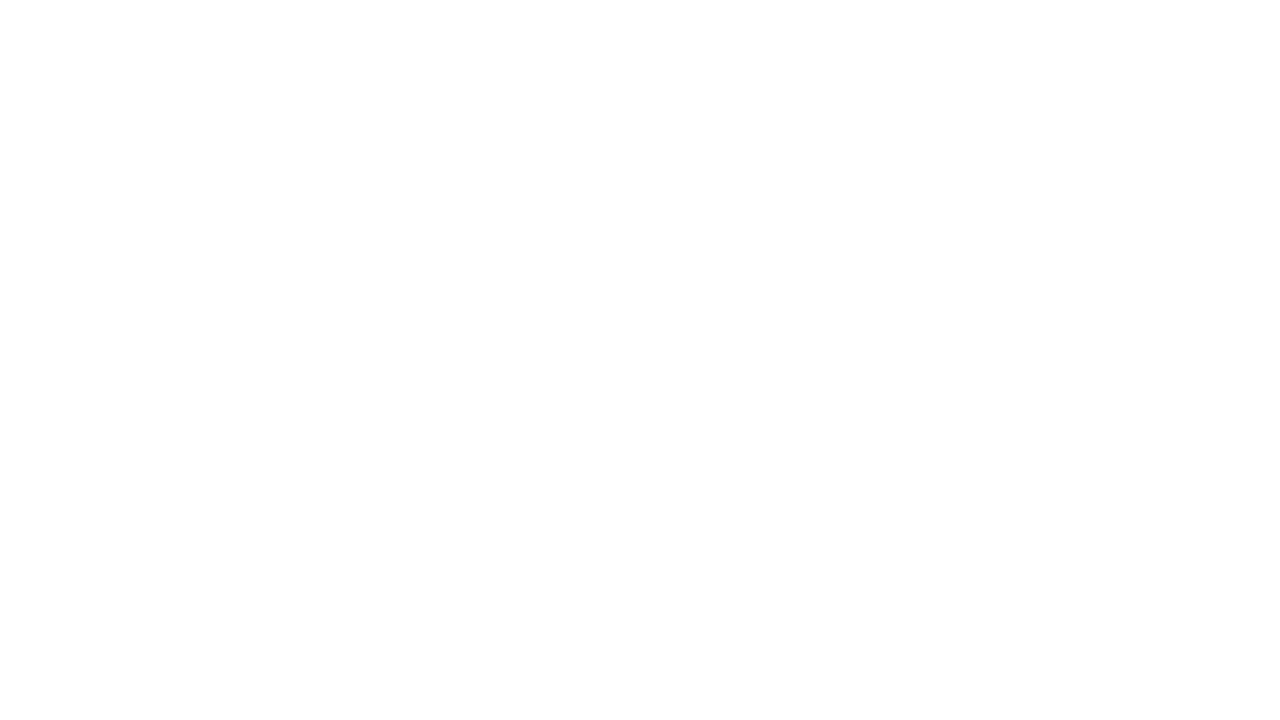

Chairs page loaded successfully
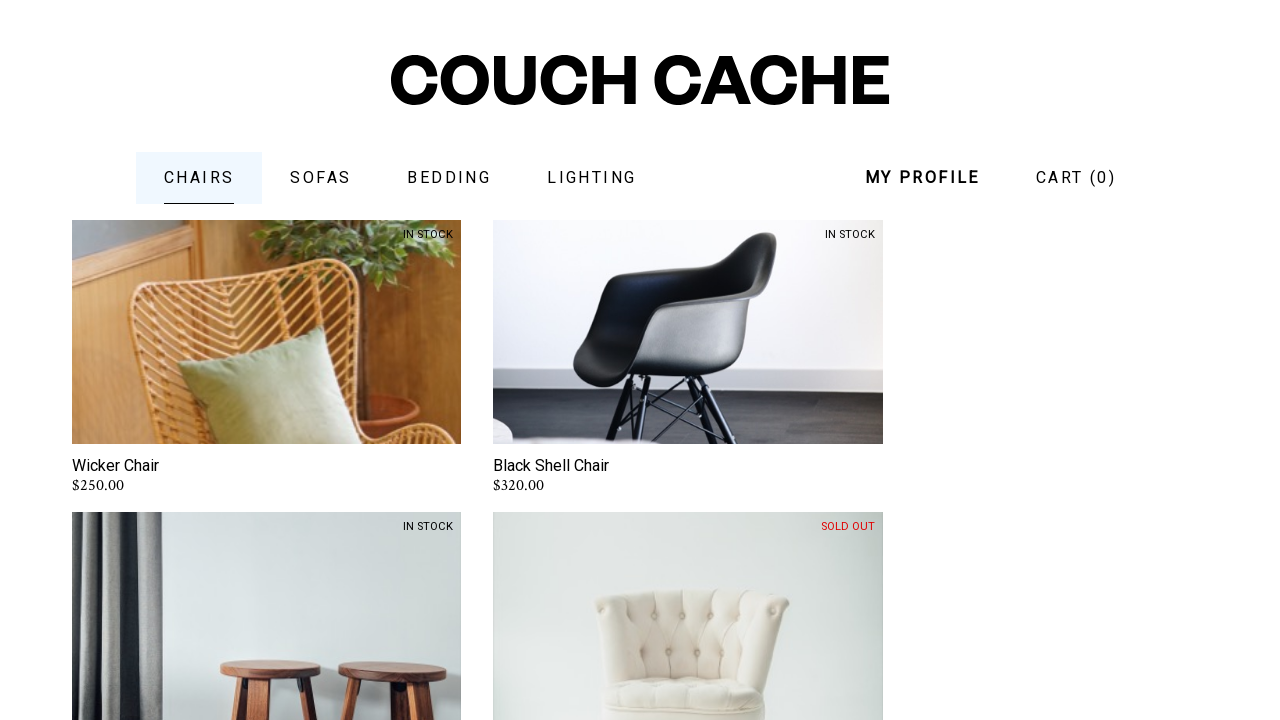

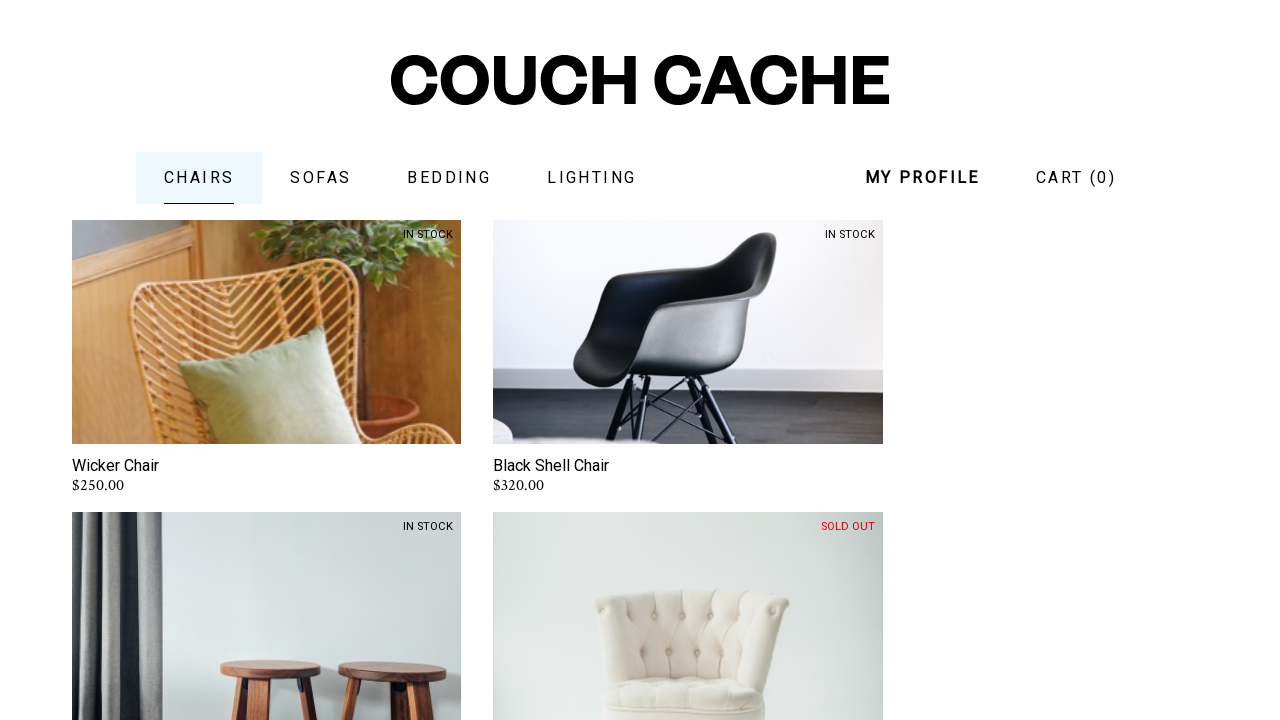